Tests adding a laptop product to cart by navigating to Laptops category, selecting Sony vaio i5, adding it to cart, and verifying it appears in the cart

Starting URL: https://www.demoblaze.com/

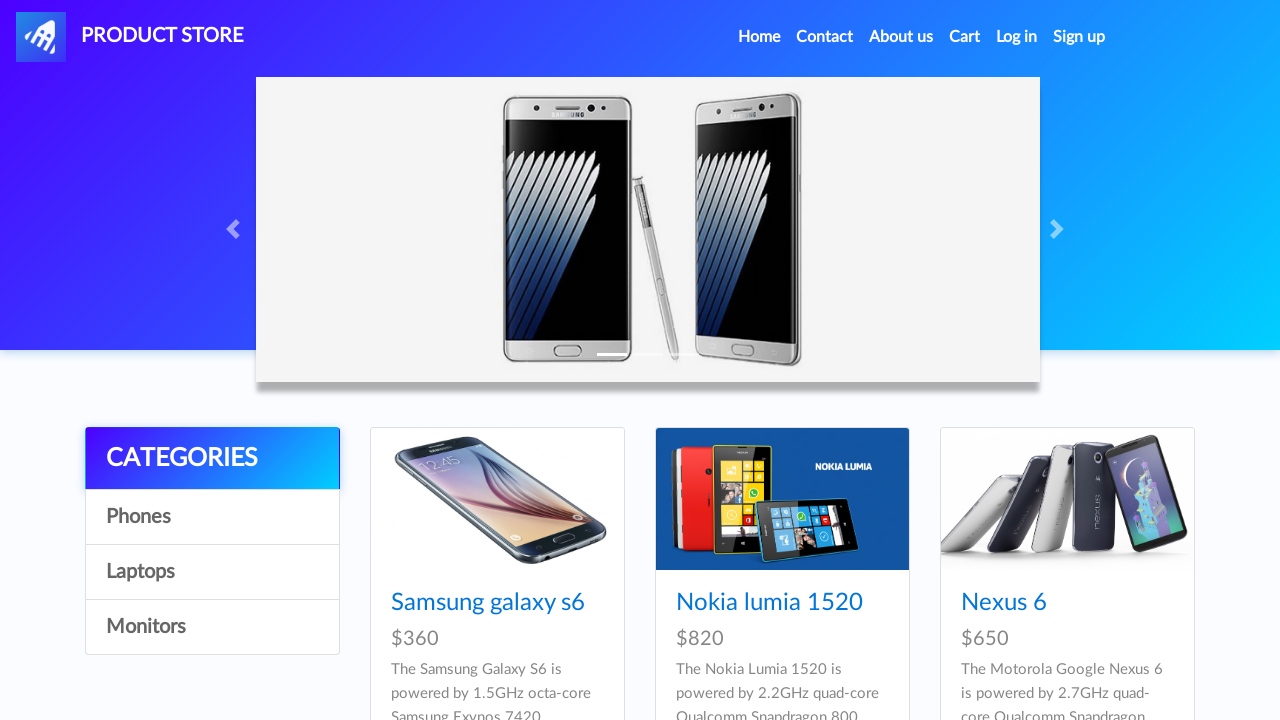

Clicked on Laptops category link at (212, 572) on xpath=//a[.='Laptops']
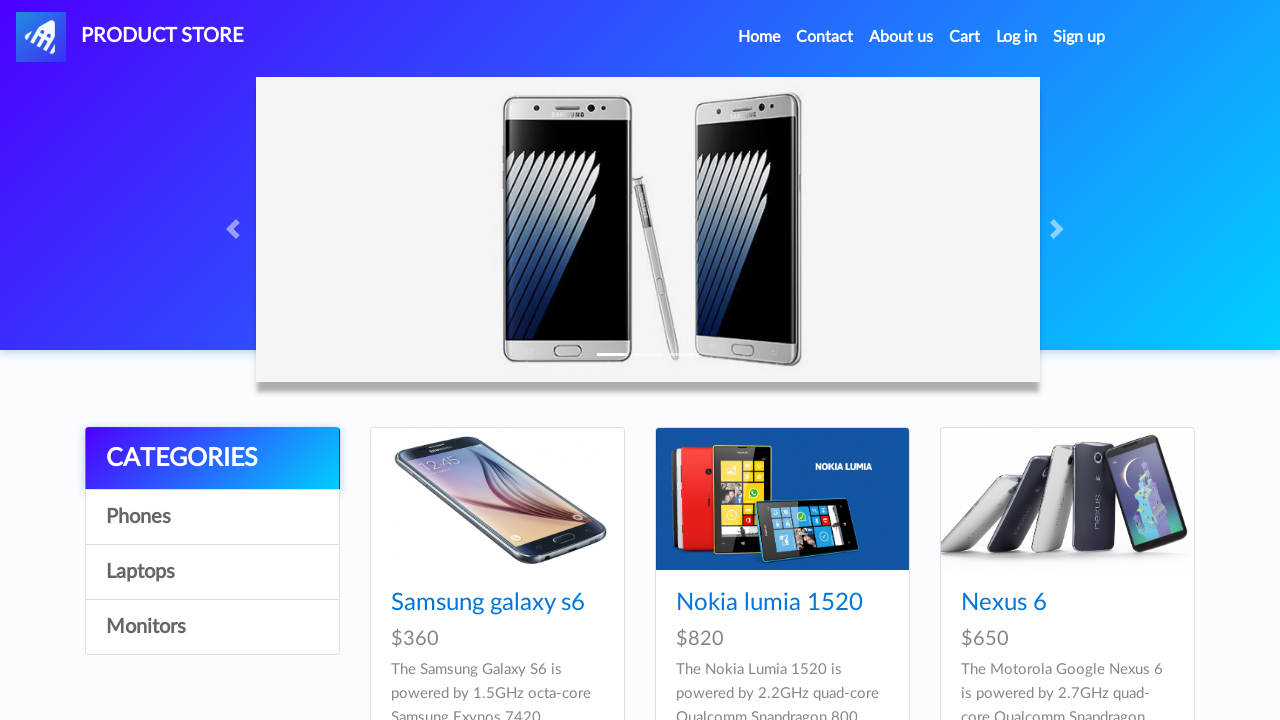

Sony vaio i5 product selector became visible
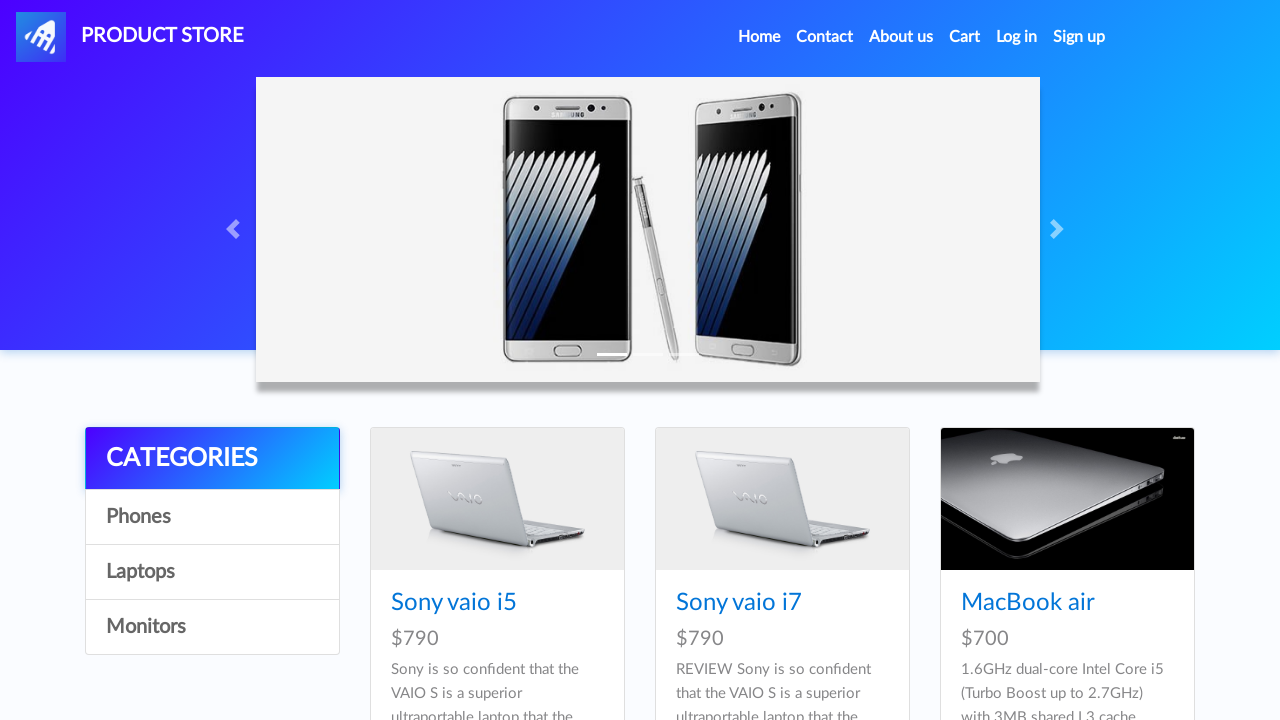

Clicked on Sony vaio i5 product at (454, 603) on xpath=//a[.='Sony vaio i5']
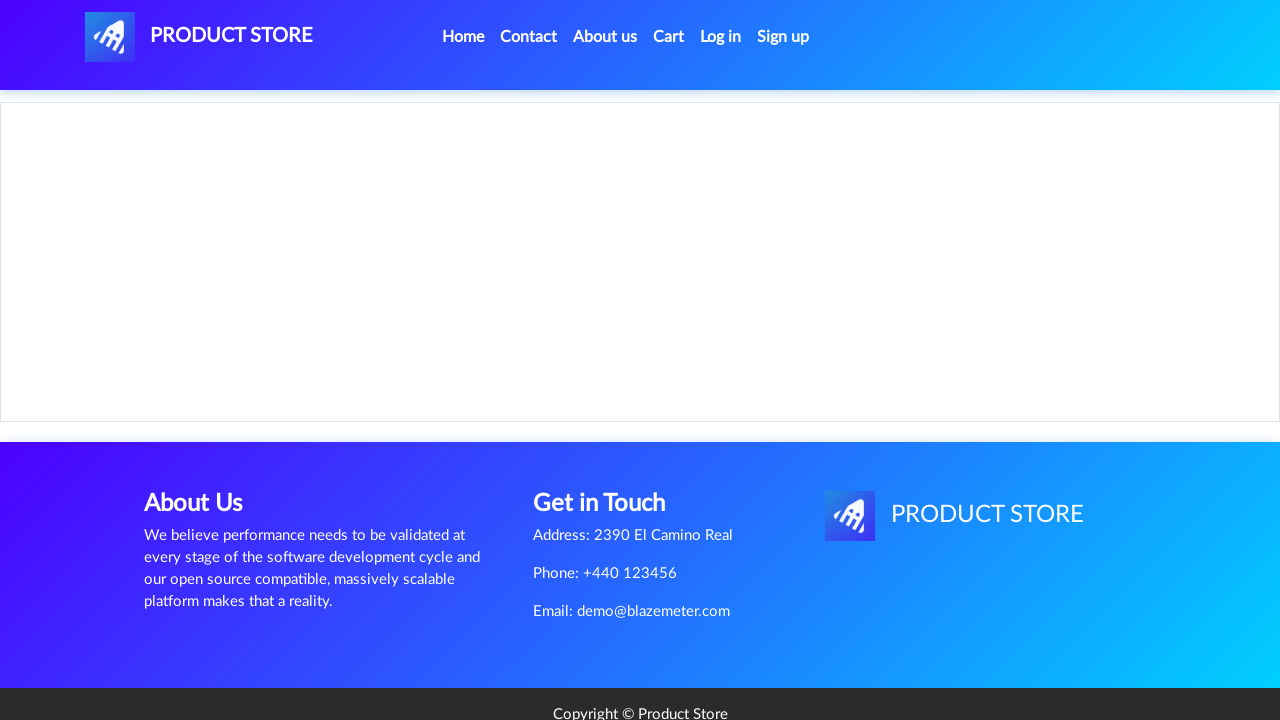

Add to cart button became visible
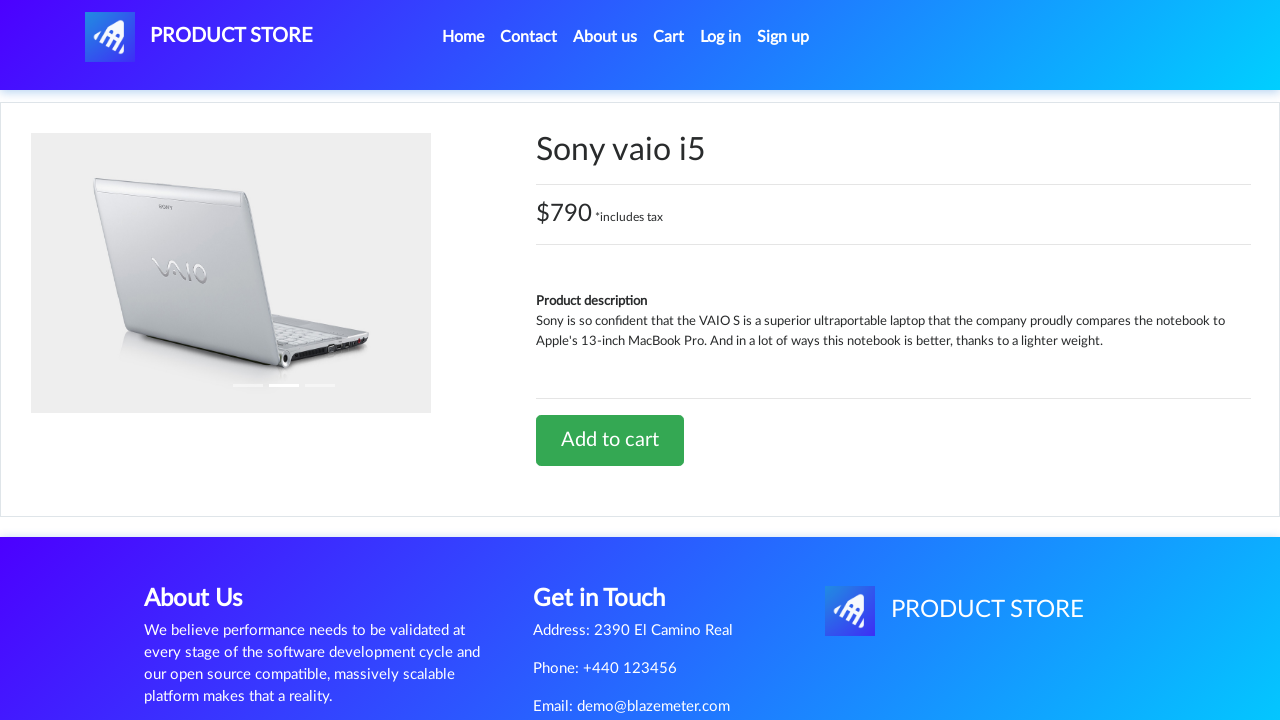

Clicked on Add to cart button at (610, 440) on xpath=//a[.='Add to cart']
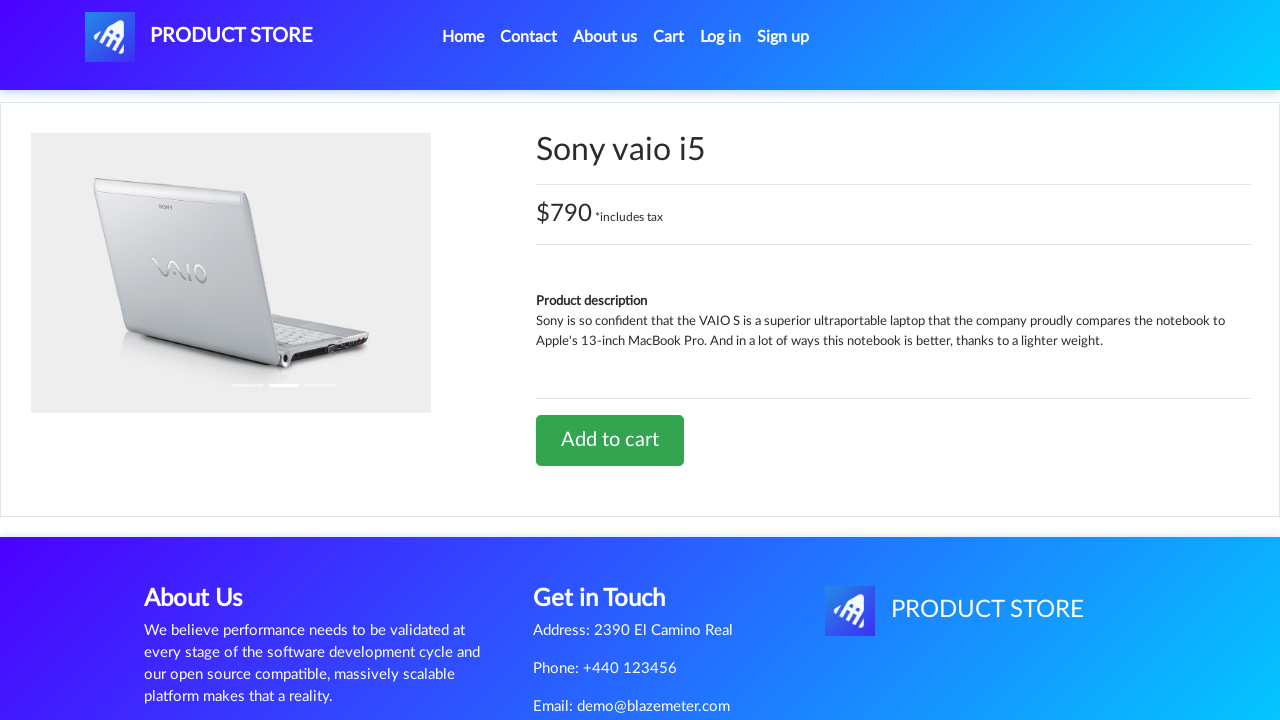

Set up dialog handler to accept alerts
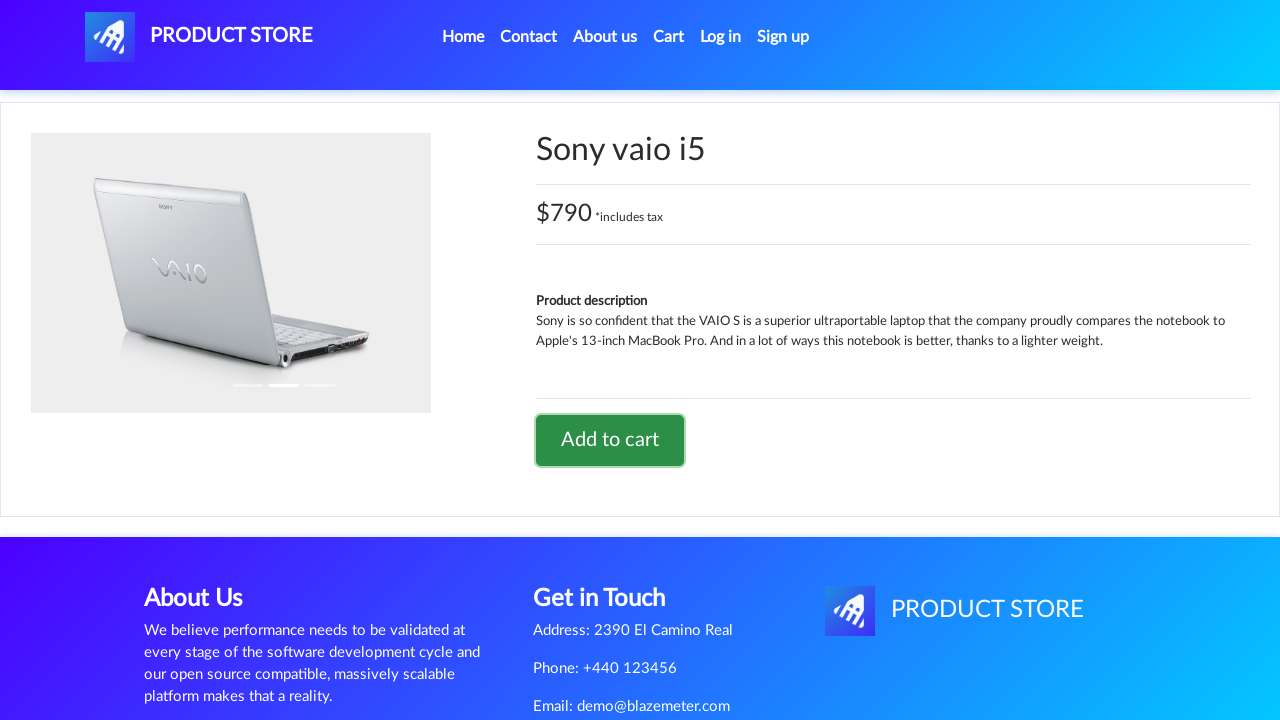

Waited 1 second for alert to be processed
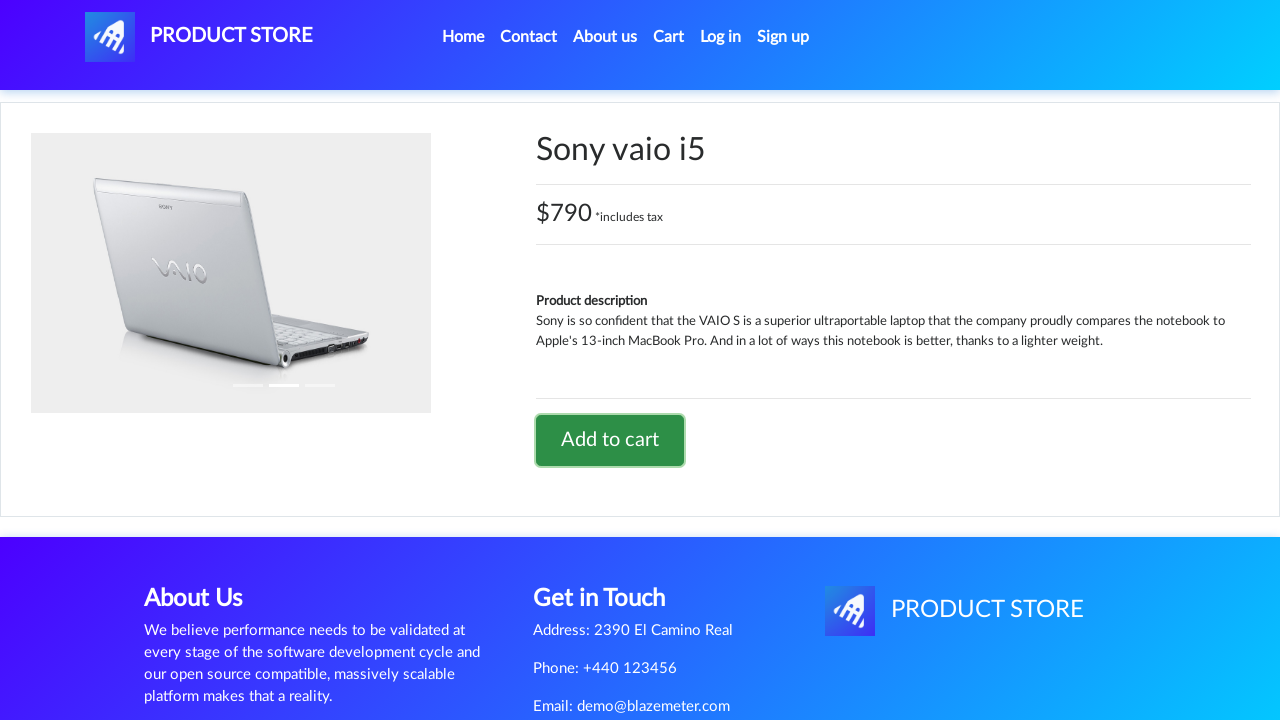

Cart link selector became visible
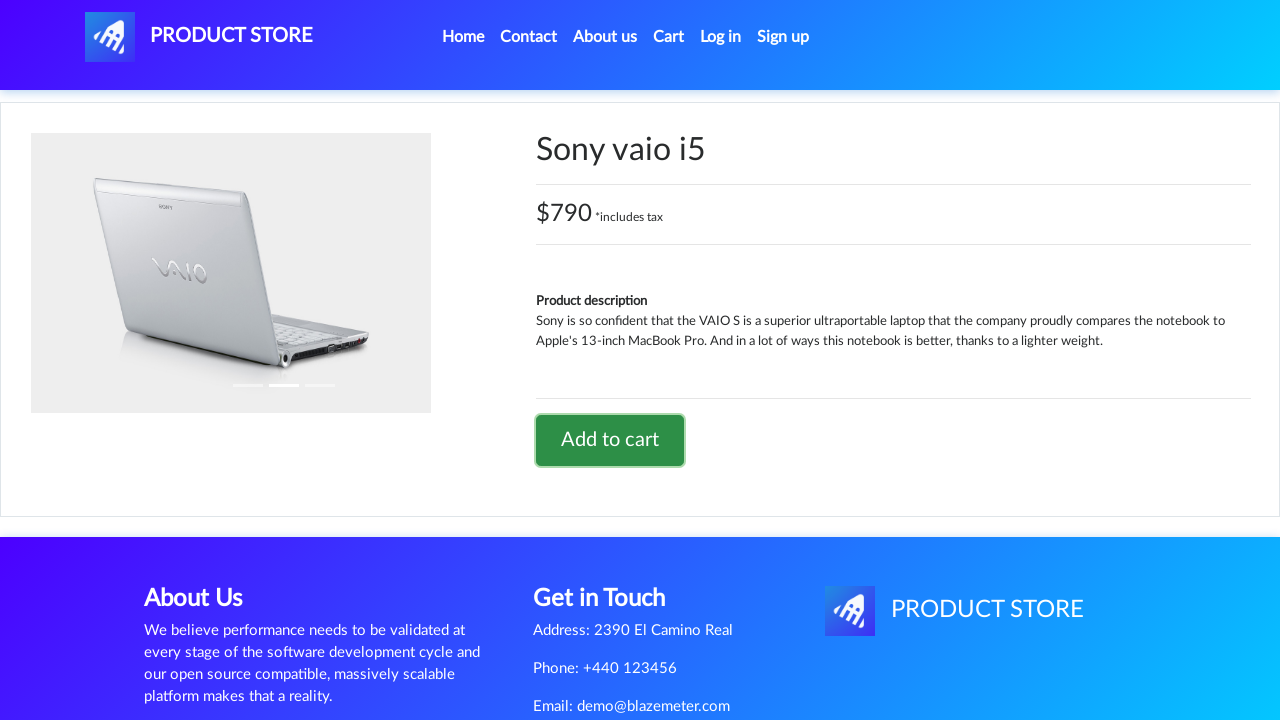

Clicked on Cart link to view shopping cart at (669, 37) on #cartur
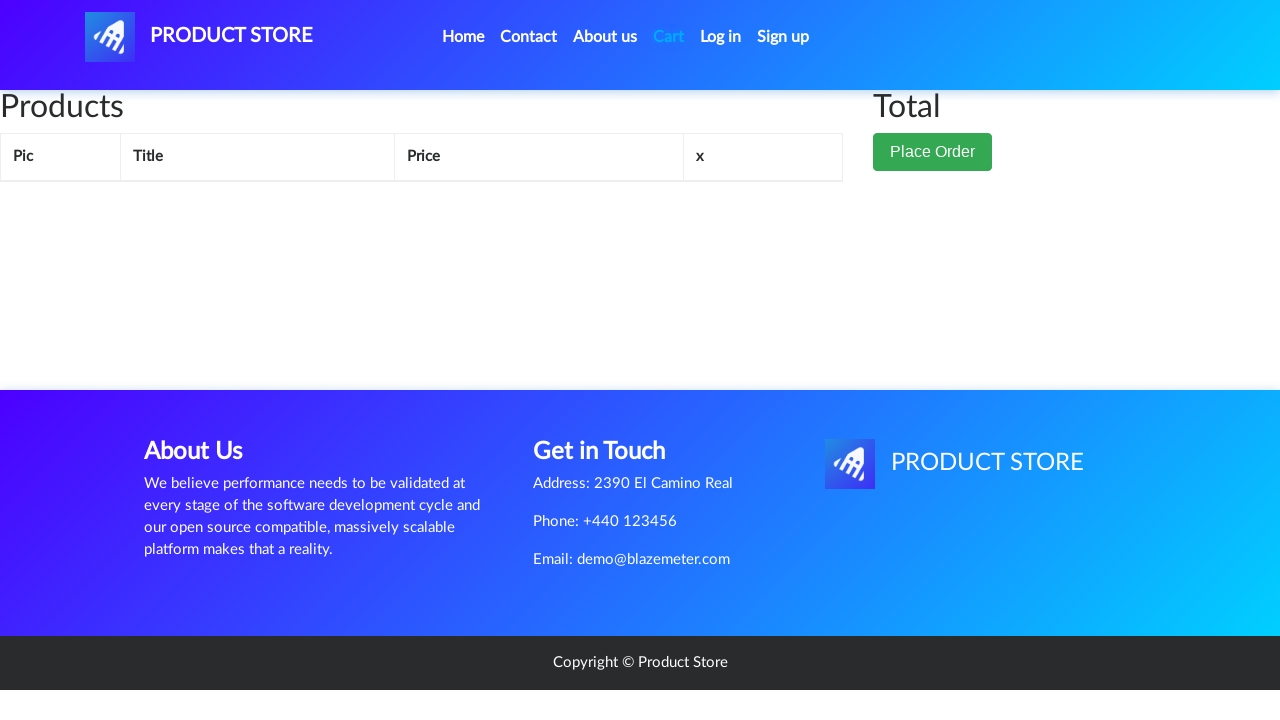

Sony vaio i5 product appeared in cart
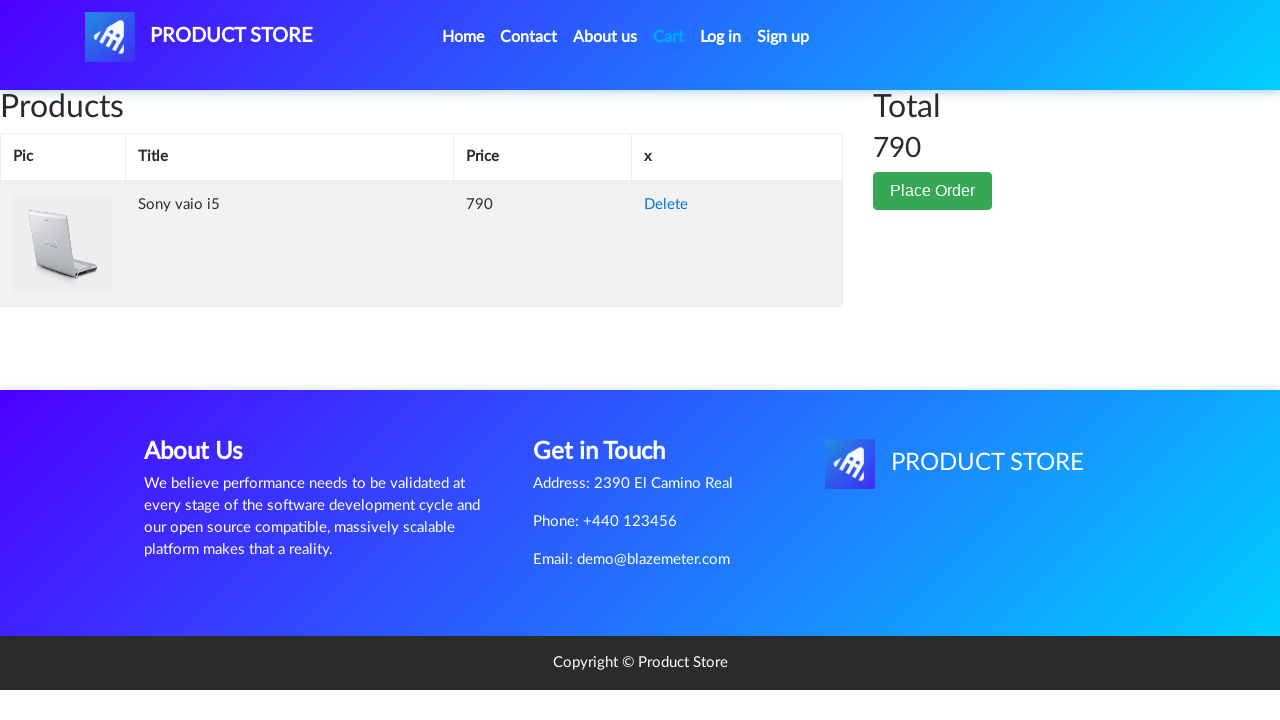

Verified Sony vaio i5 product is in cart
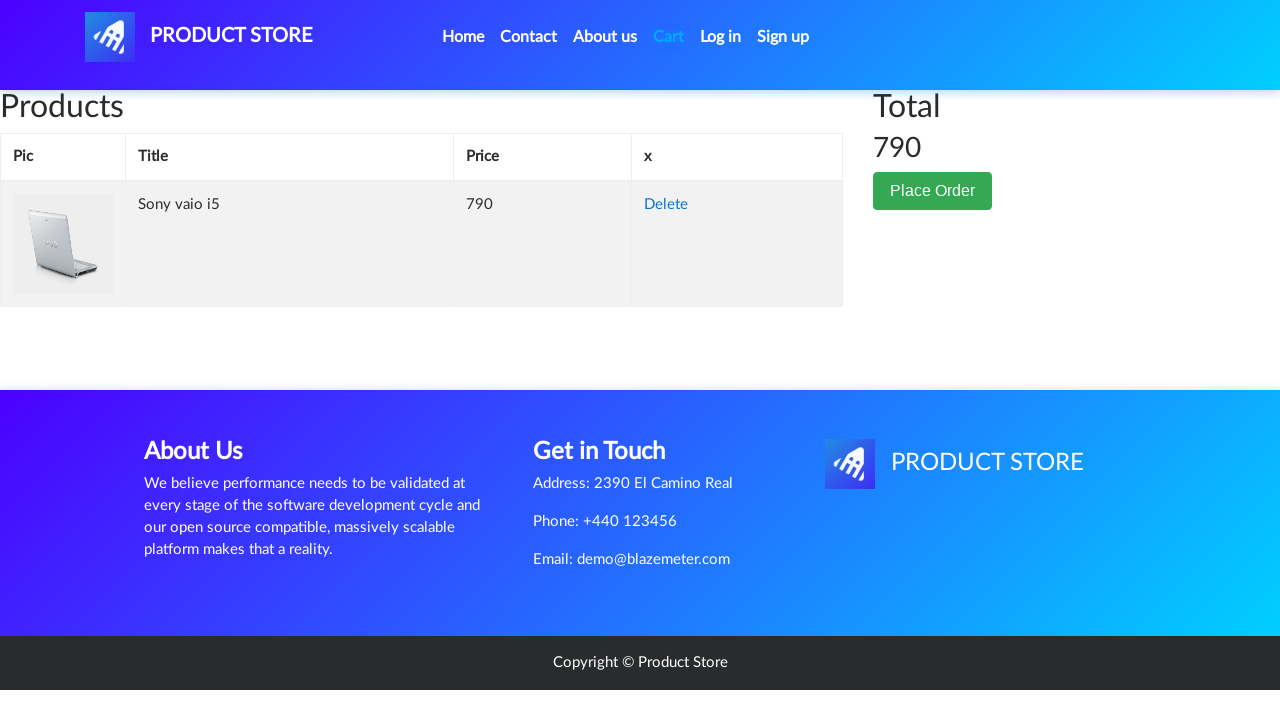

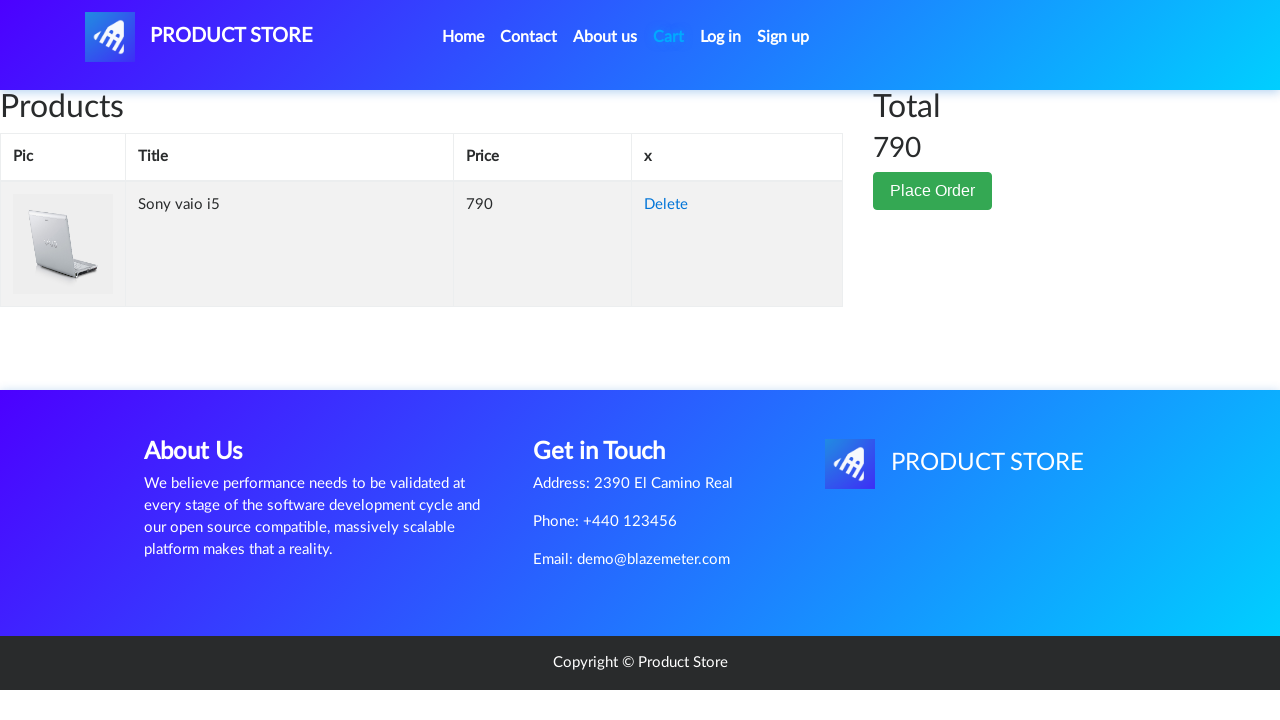